Tests E-Prime checker with "ain't, amn't" contractions

Starting URL: https://www.exploratorytestingacademy.com/app/

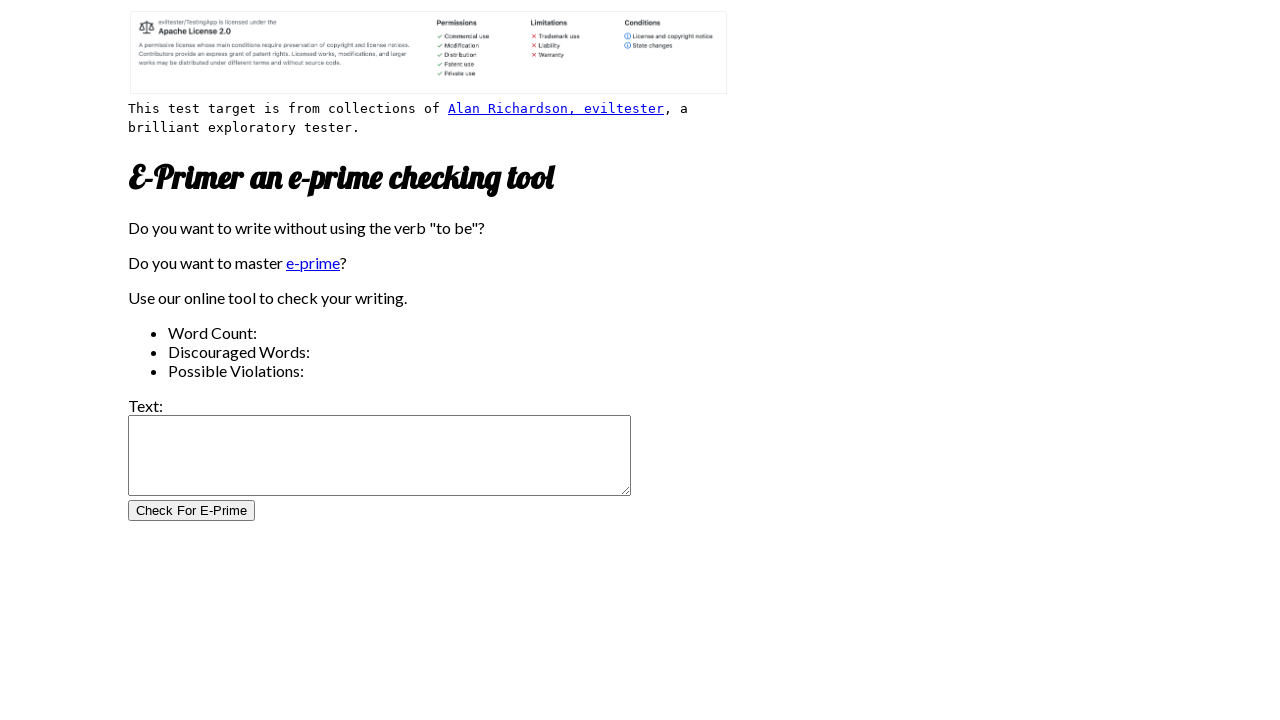

Filled input text area with 'ain't, amn't' contractions on #inputtext
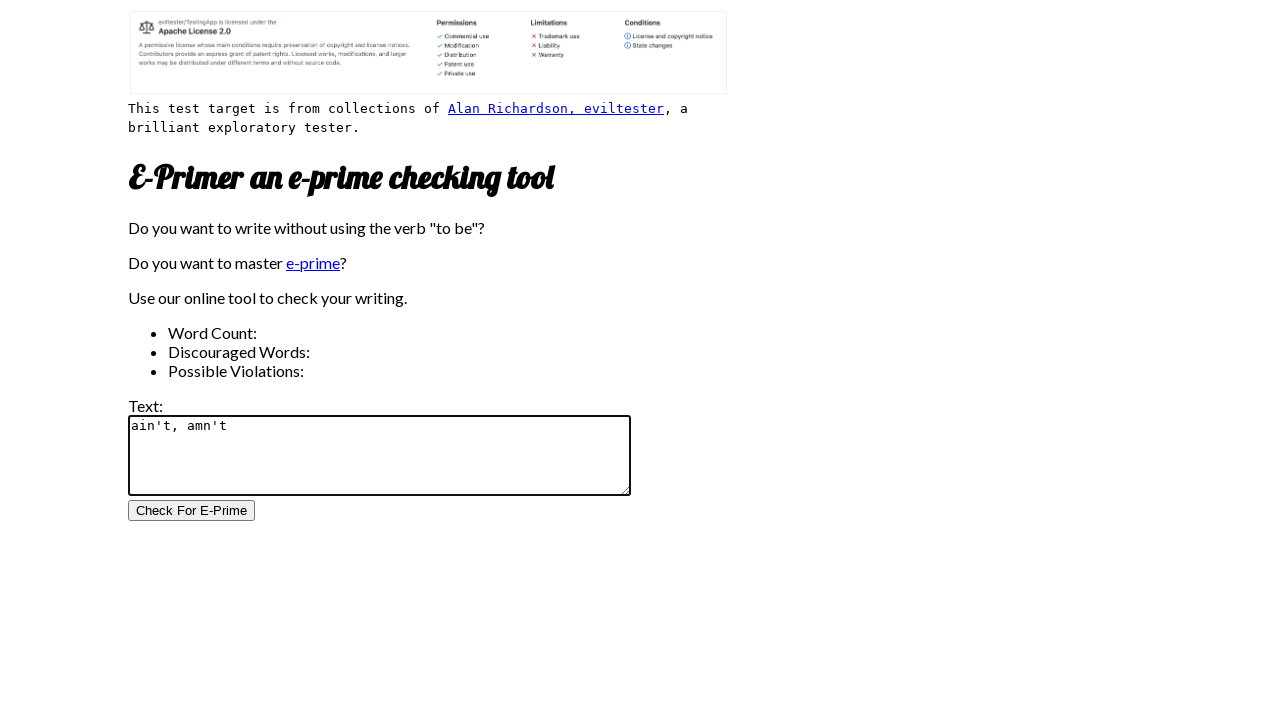

Clicked E-Prime checker button at (192, 511) on #CheckForEPrimeButton
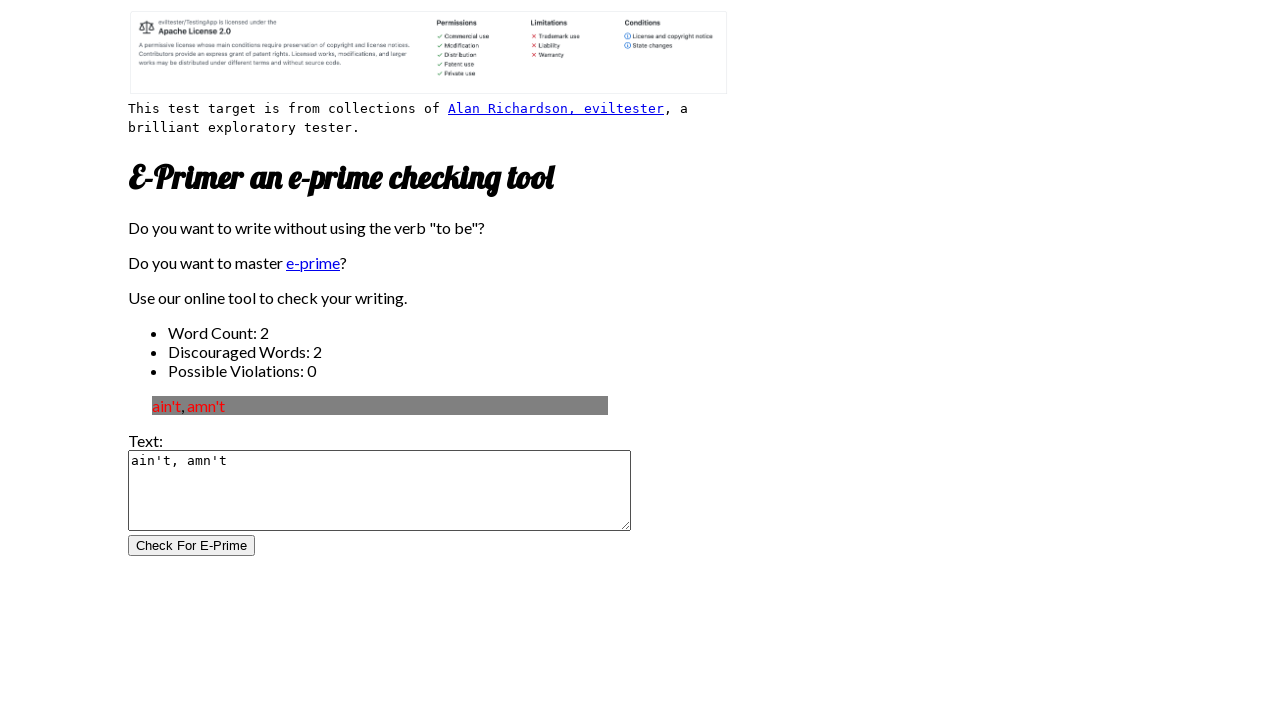

Verified word count is 2
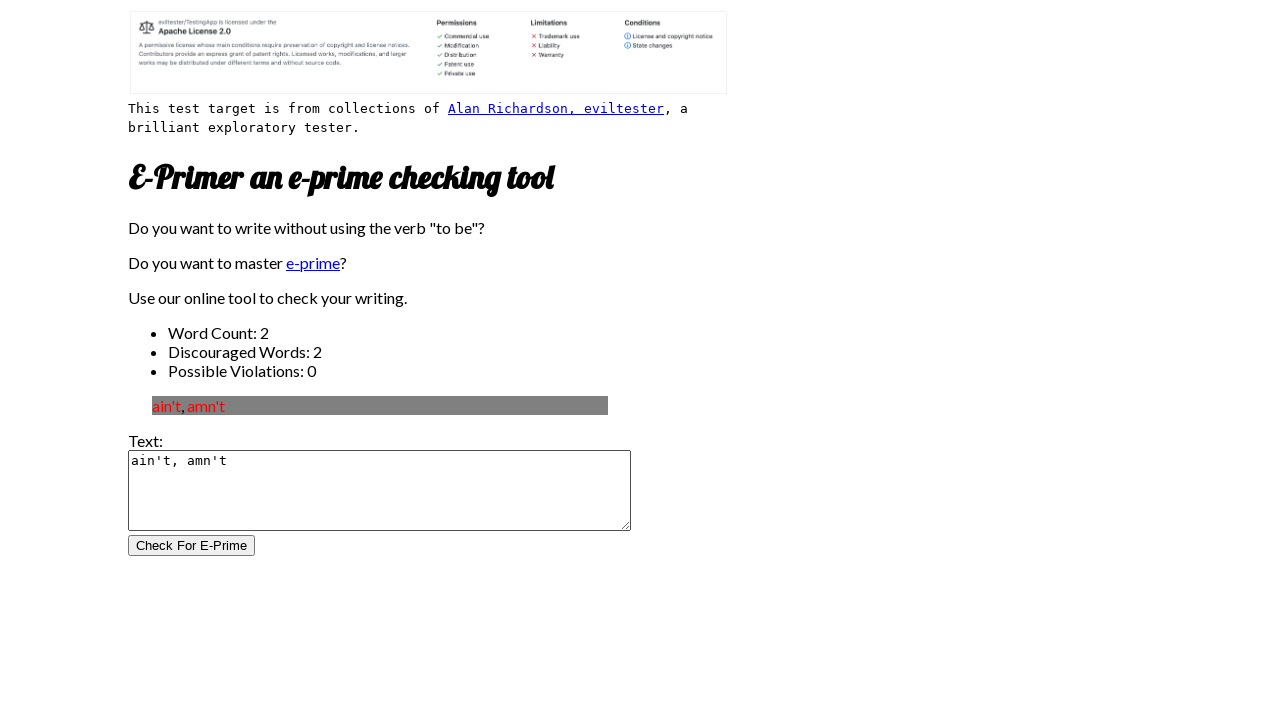

Verified discouraged word count is 2
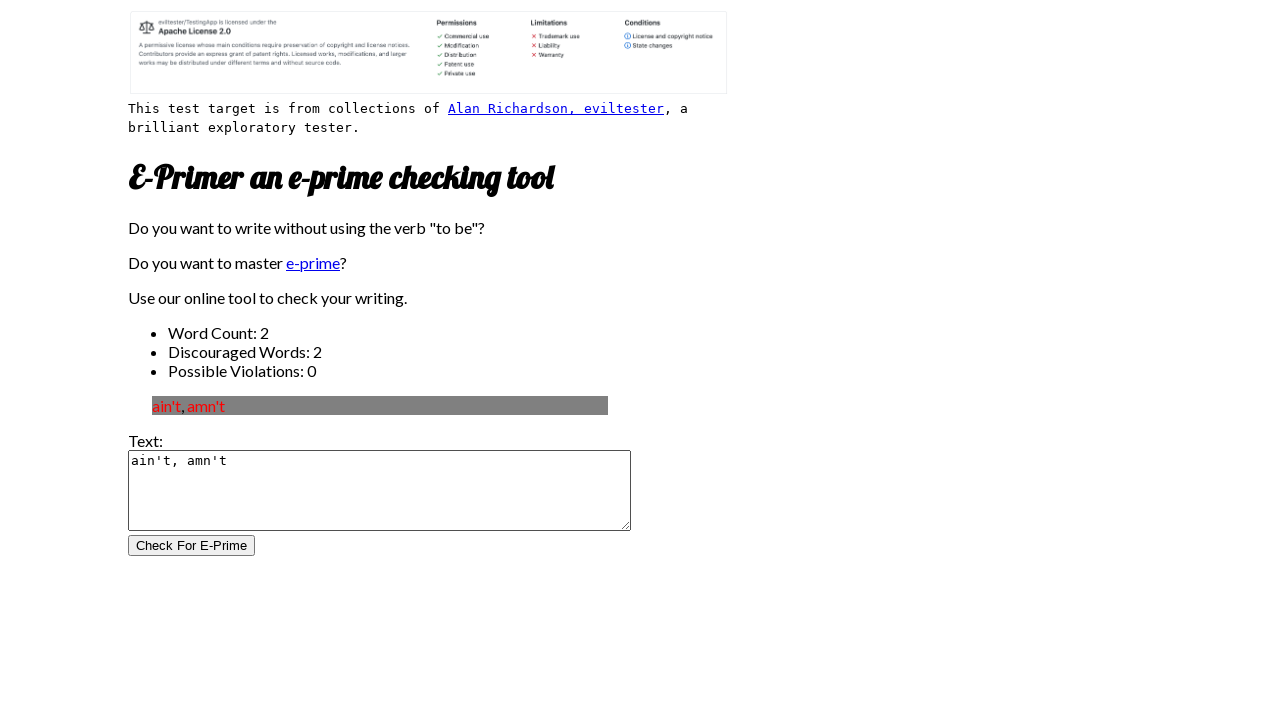

Verified possible violation count is 0
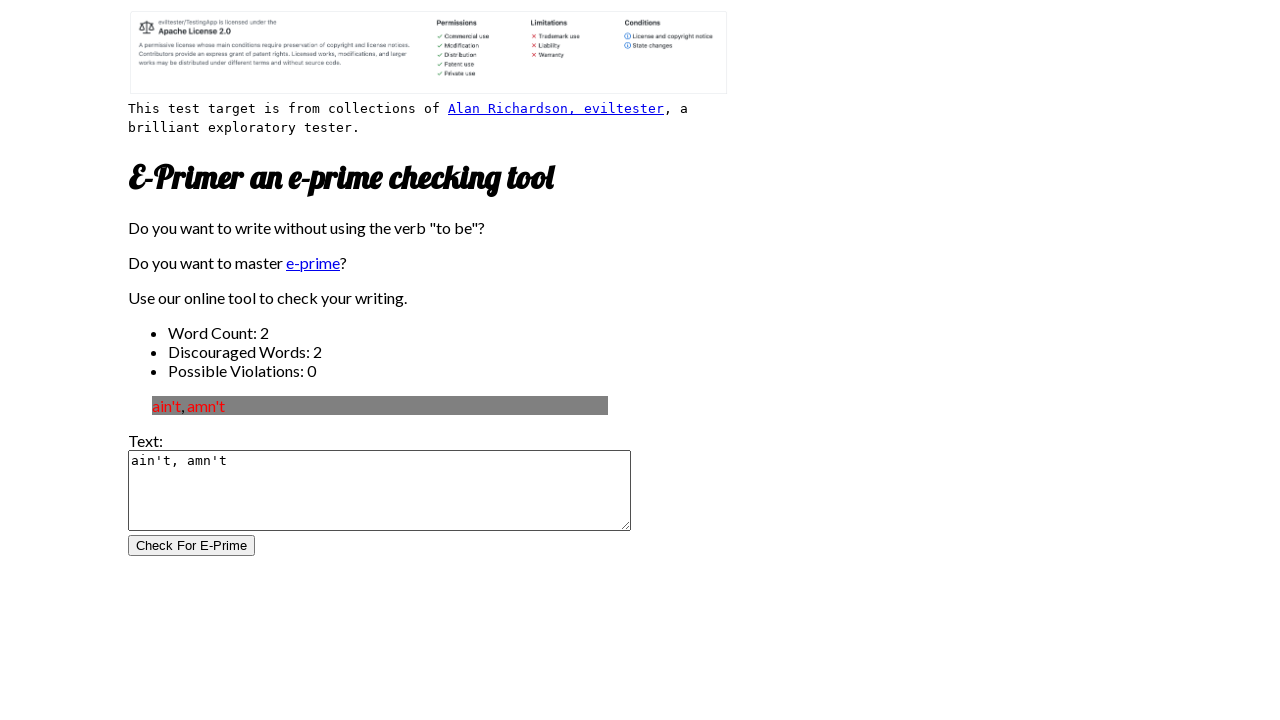

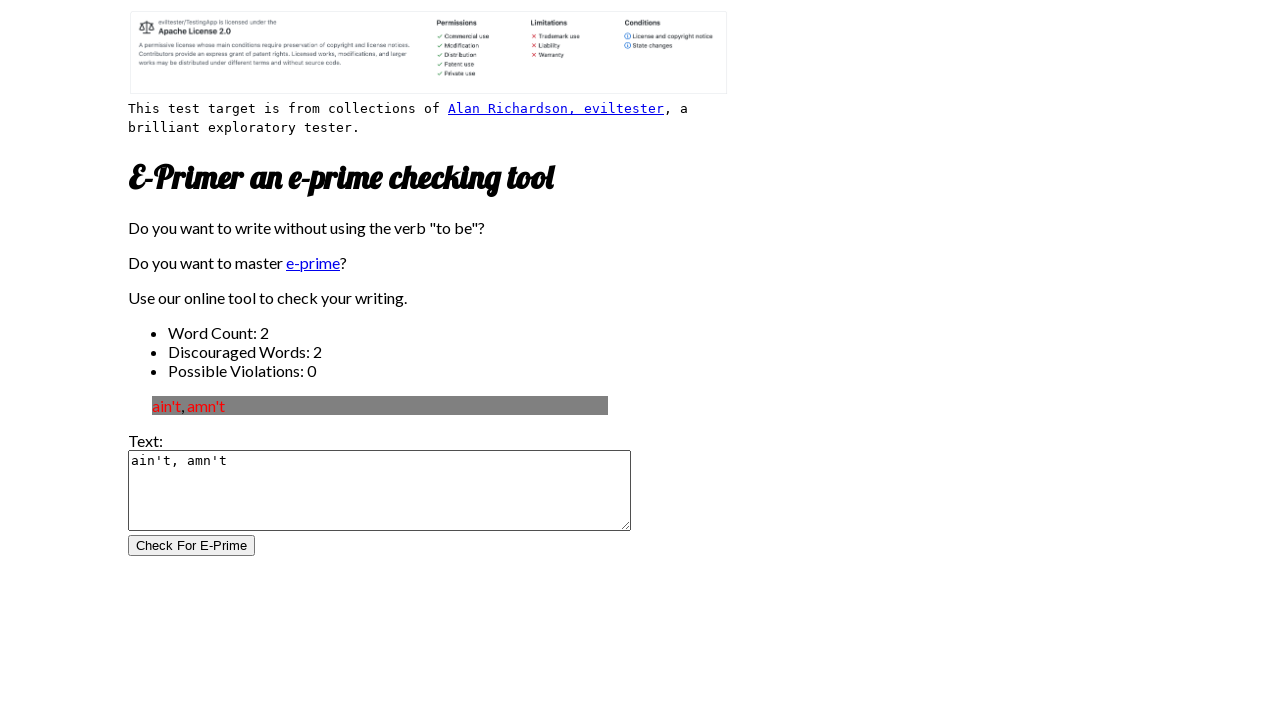